Tests navigation to Discord Feedback page by hovering over the support dropdown trigger and clicking the Feedback link

Starting URL: https://discord.com/

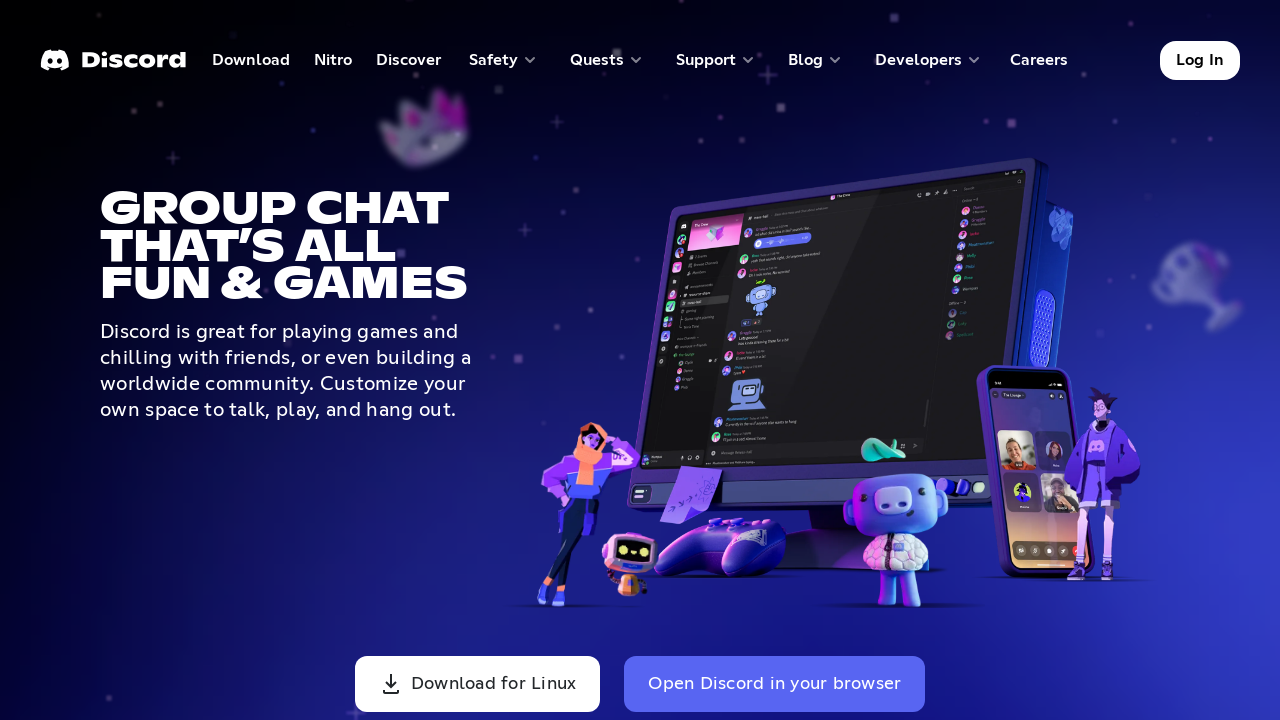

Hovered over support dropdown trigger at (716, 60) on #w-dropdown-toggle-2
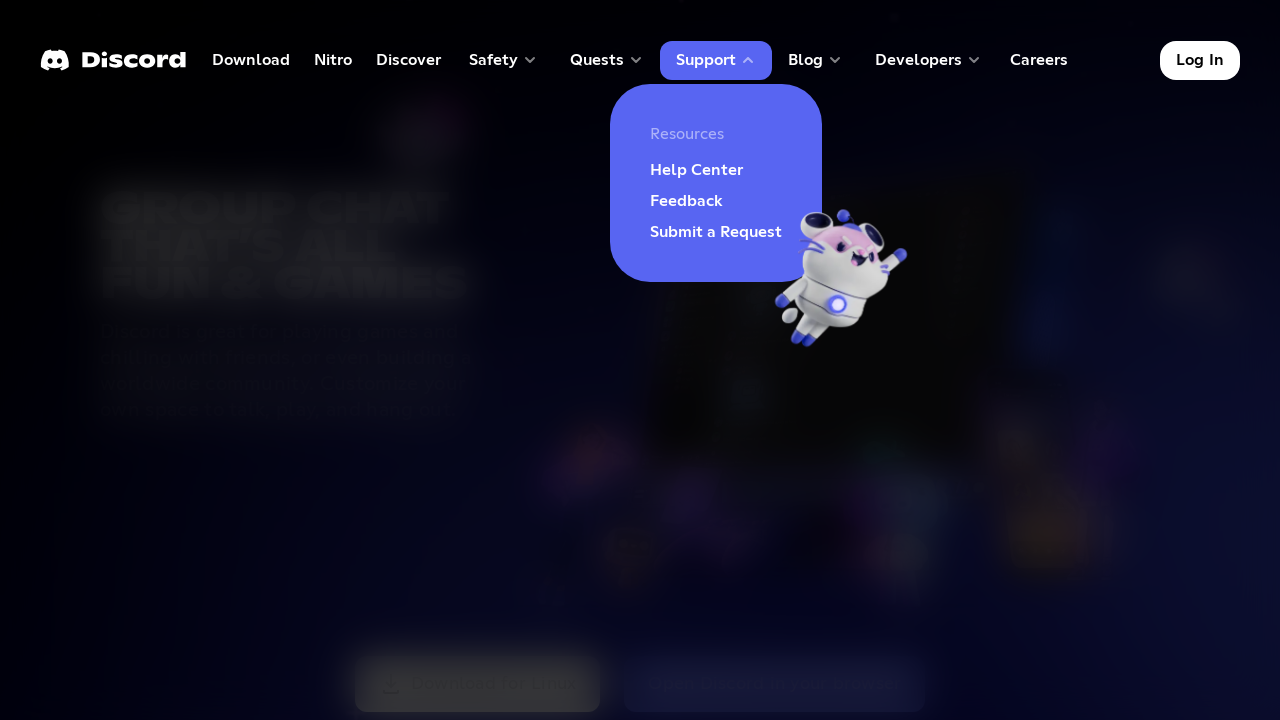

Waited for dropdown to appear
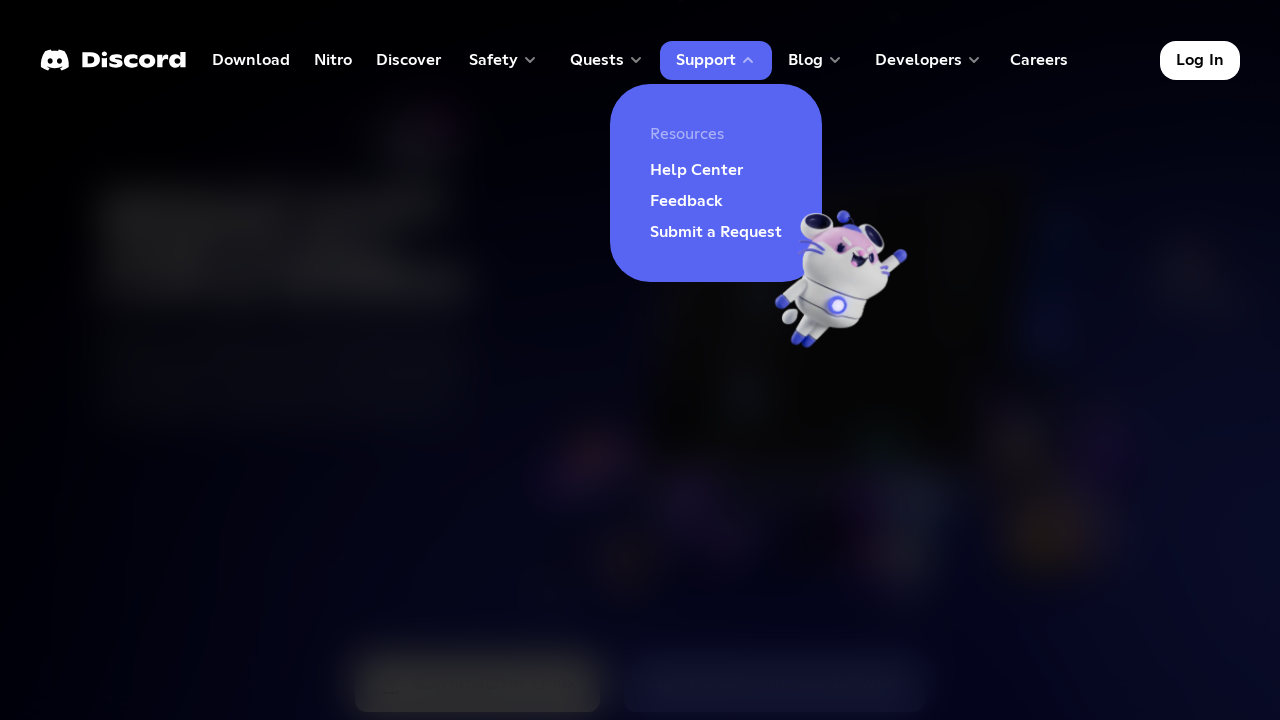

Clicked the Feedback link at (716, 202) on text=Feedback
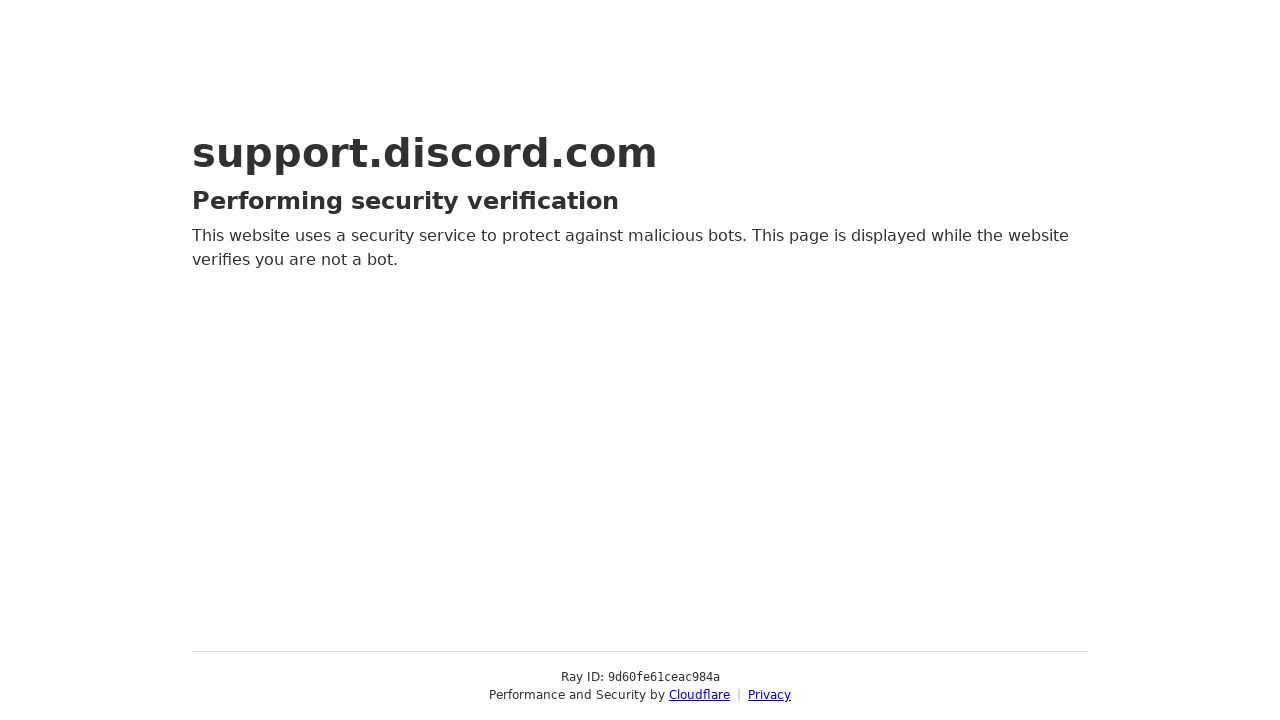

Navigated to Discord Feedback page
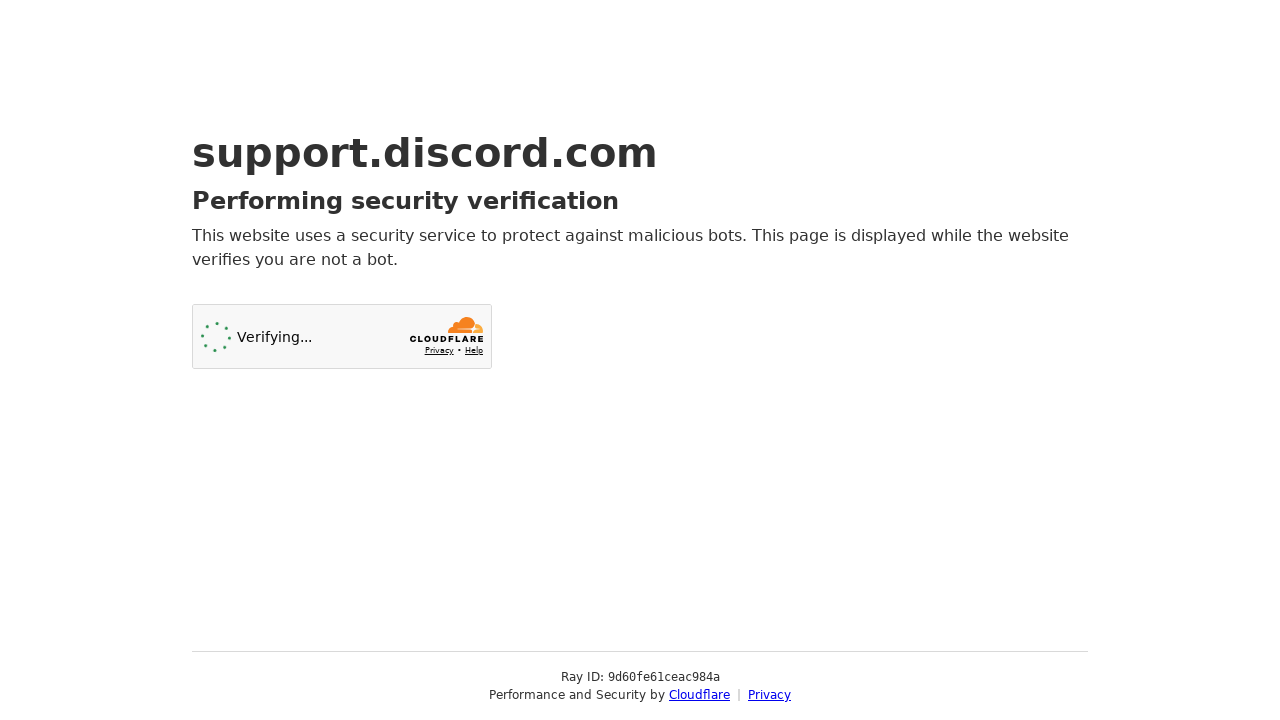

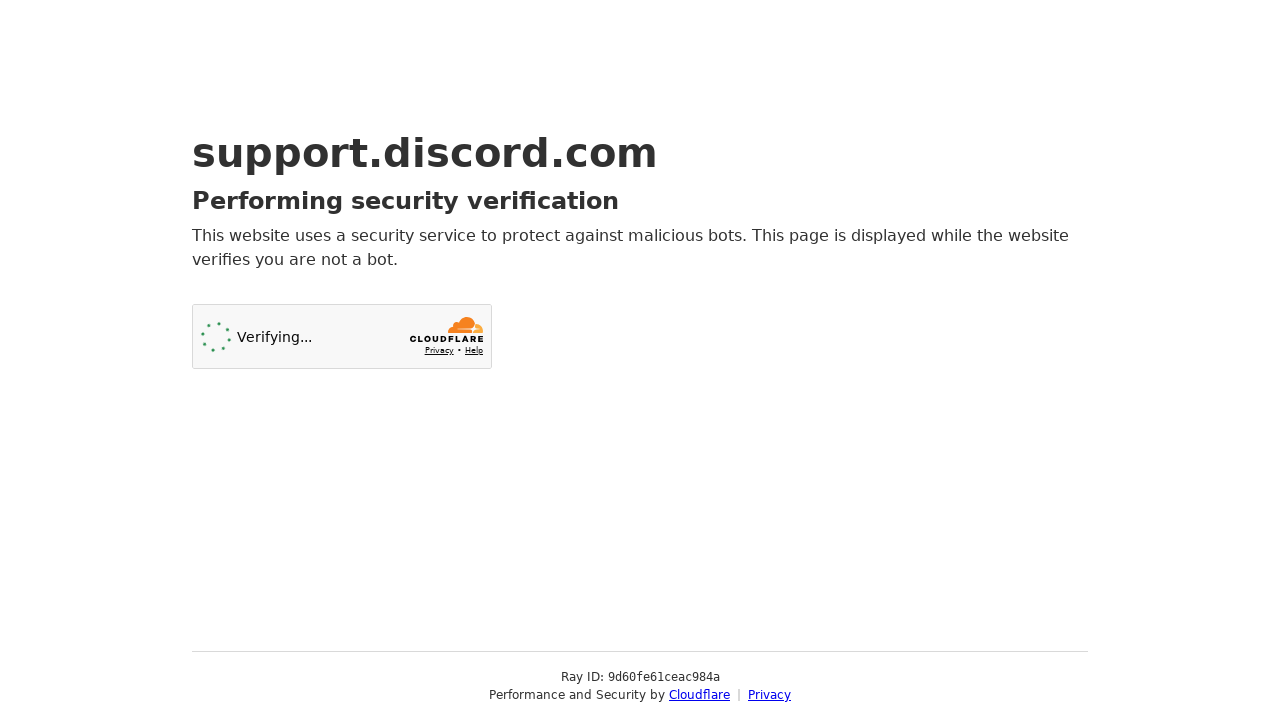